Navigates to an automation practice page and counts the total number of links on the page and links specifically in the footer section

Starting URL: https://www.rahulshettyacademy.com/AutomationPractice/

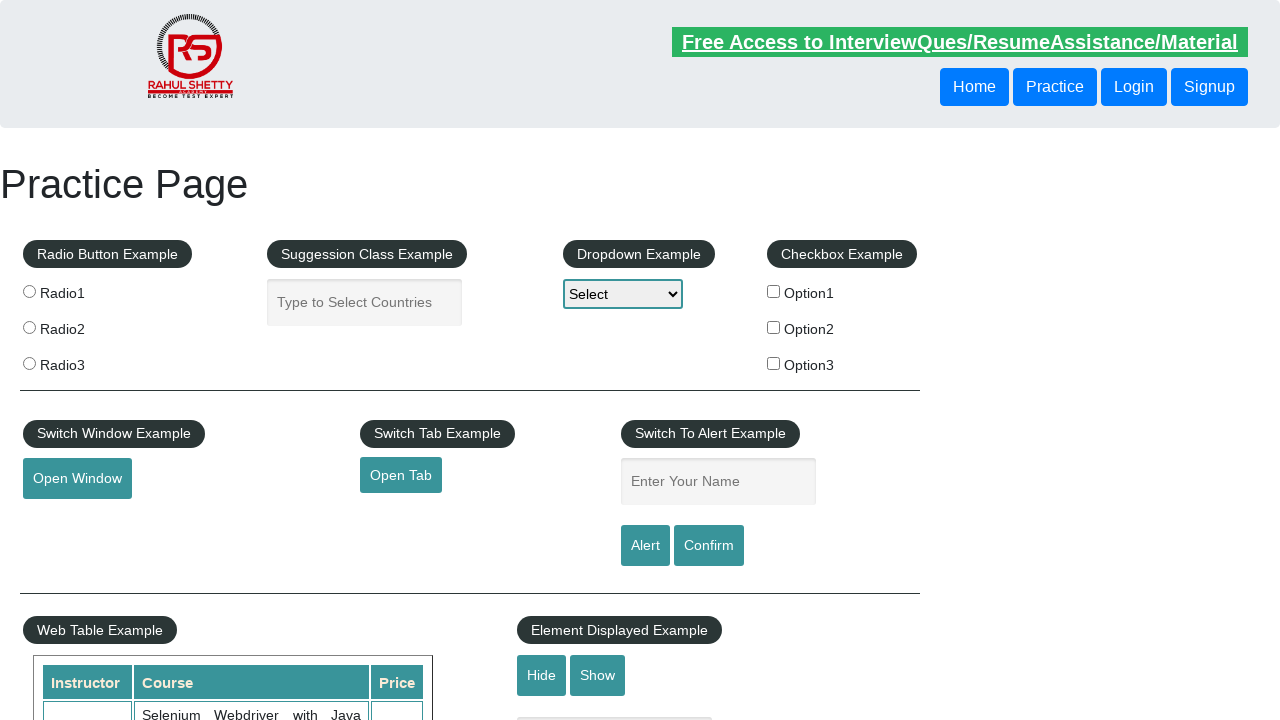

Navigated to automation practice page
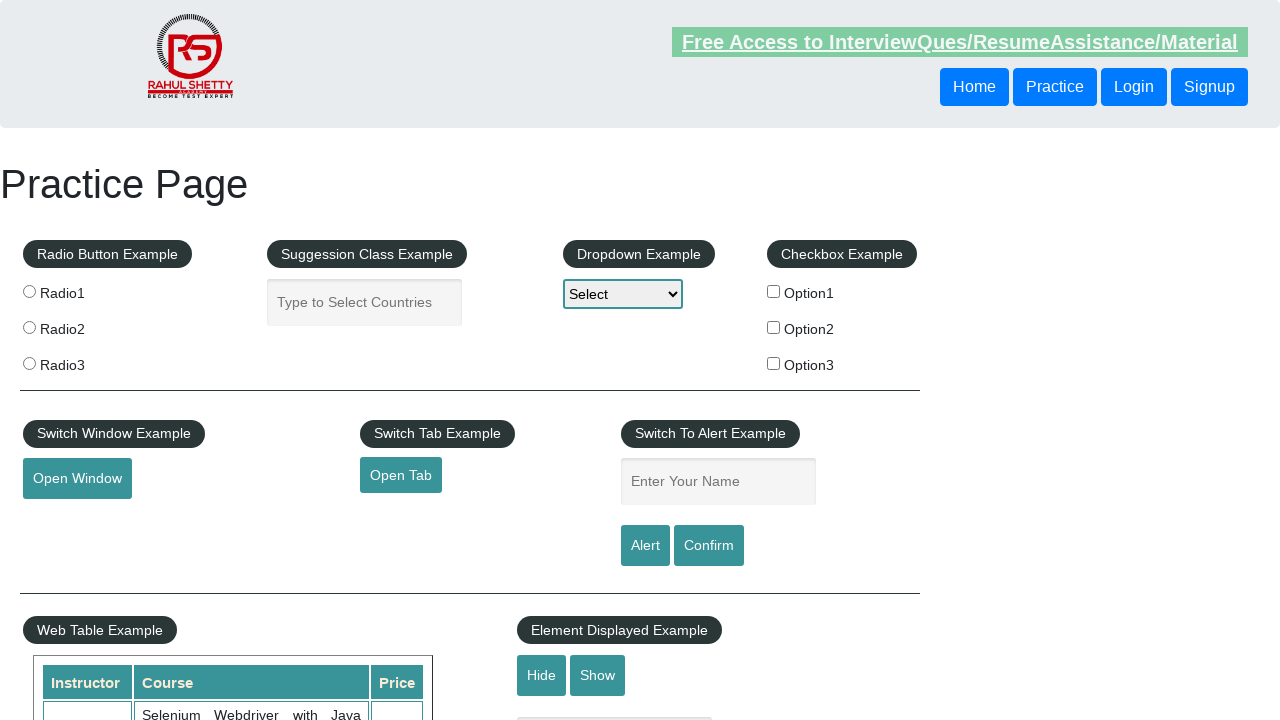

Page fully loaded (networkidle state)
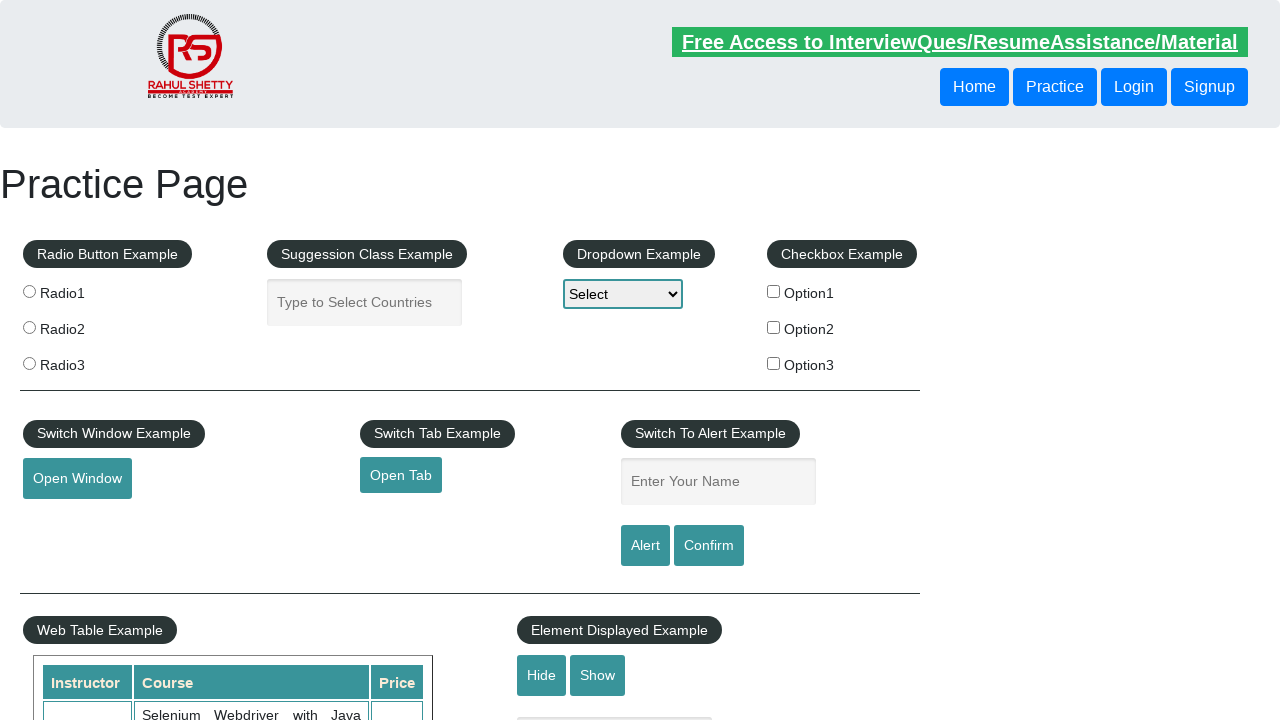

Counted total links on page: 27
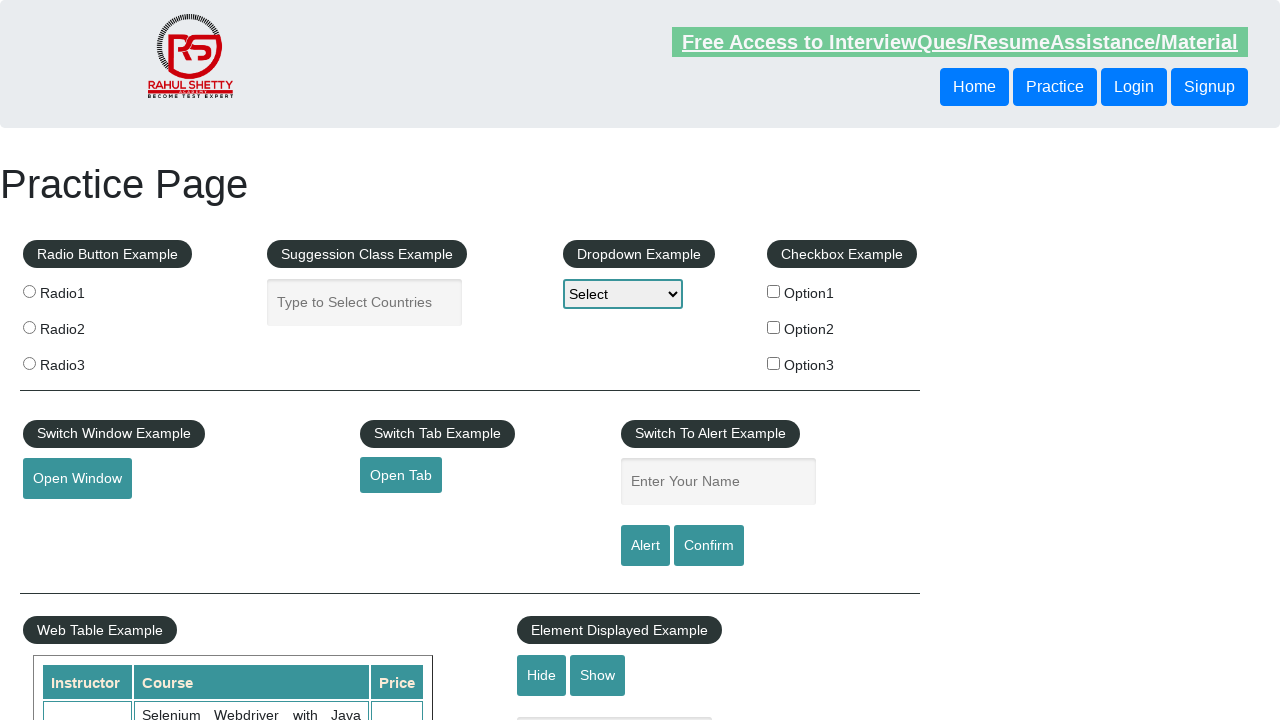

Counted links in footer section: 16
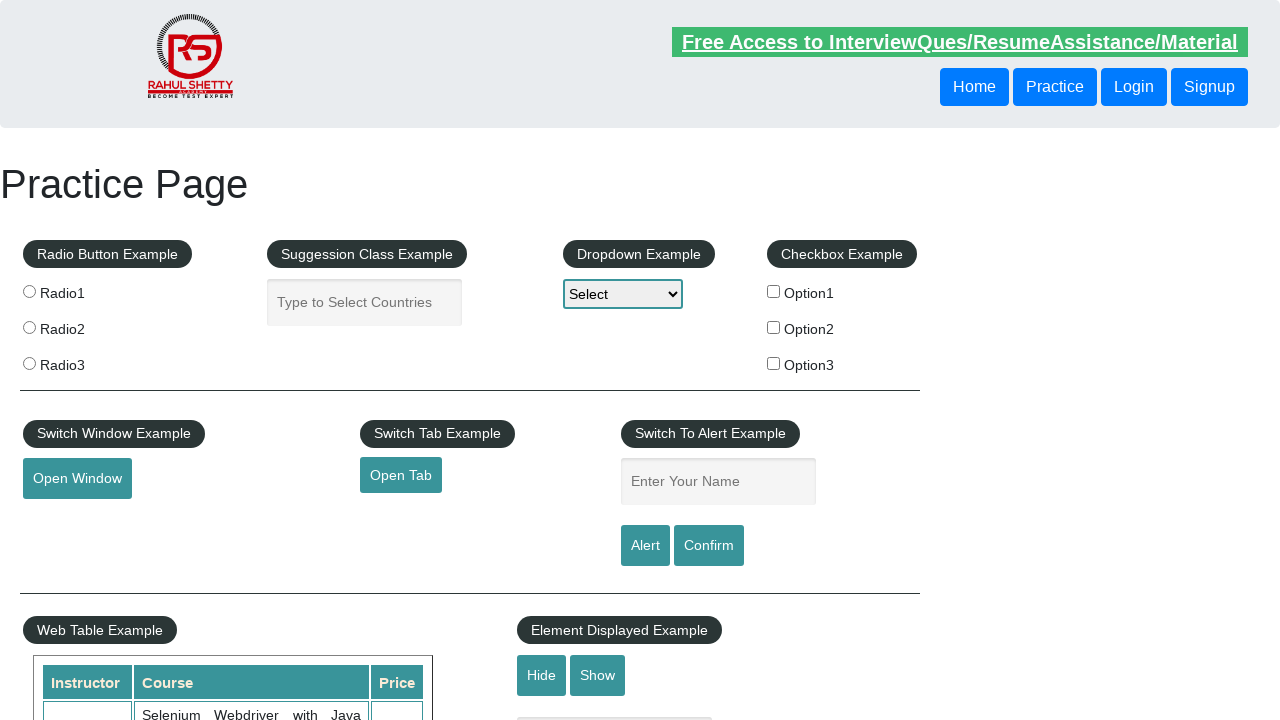

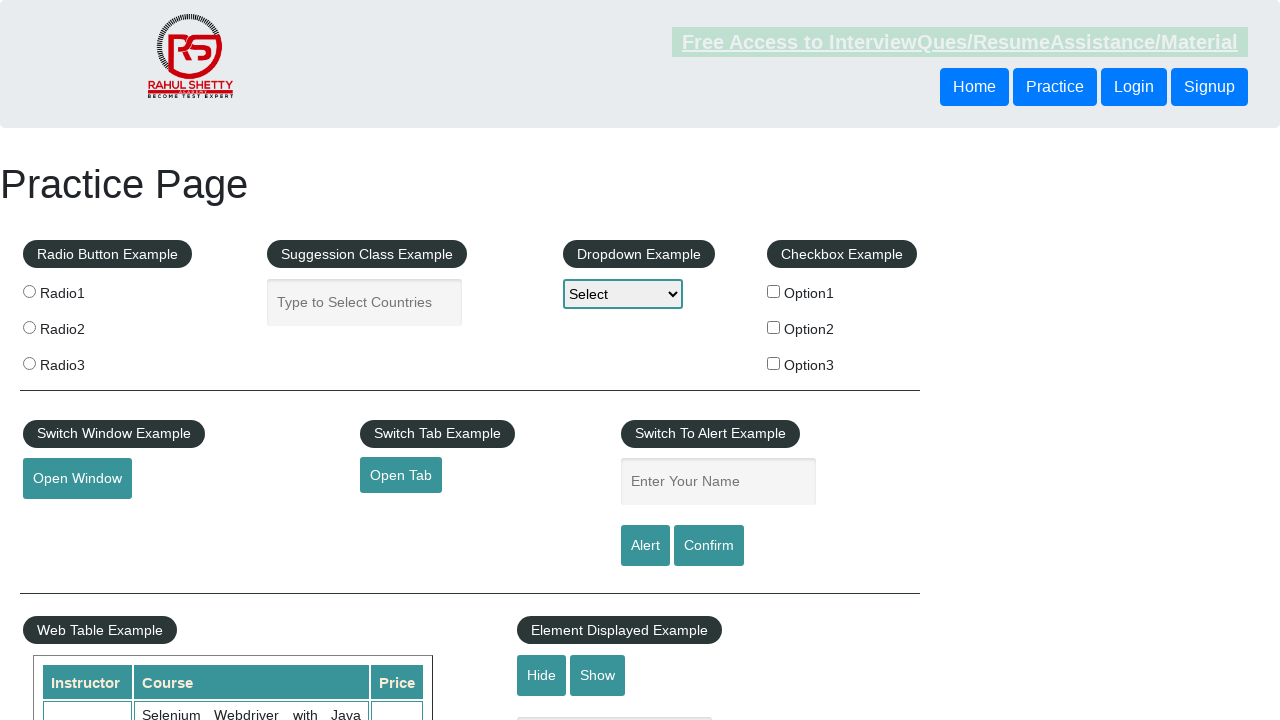